Solves a mathematical captcha by reading a value, calculating a function result, filling the answer, selecting checkbox and radiobutton options, then submitting the form

Starting URL: http://suninjuly.github.io/math.html

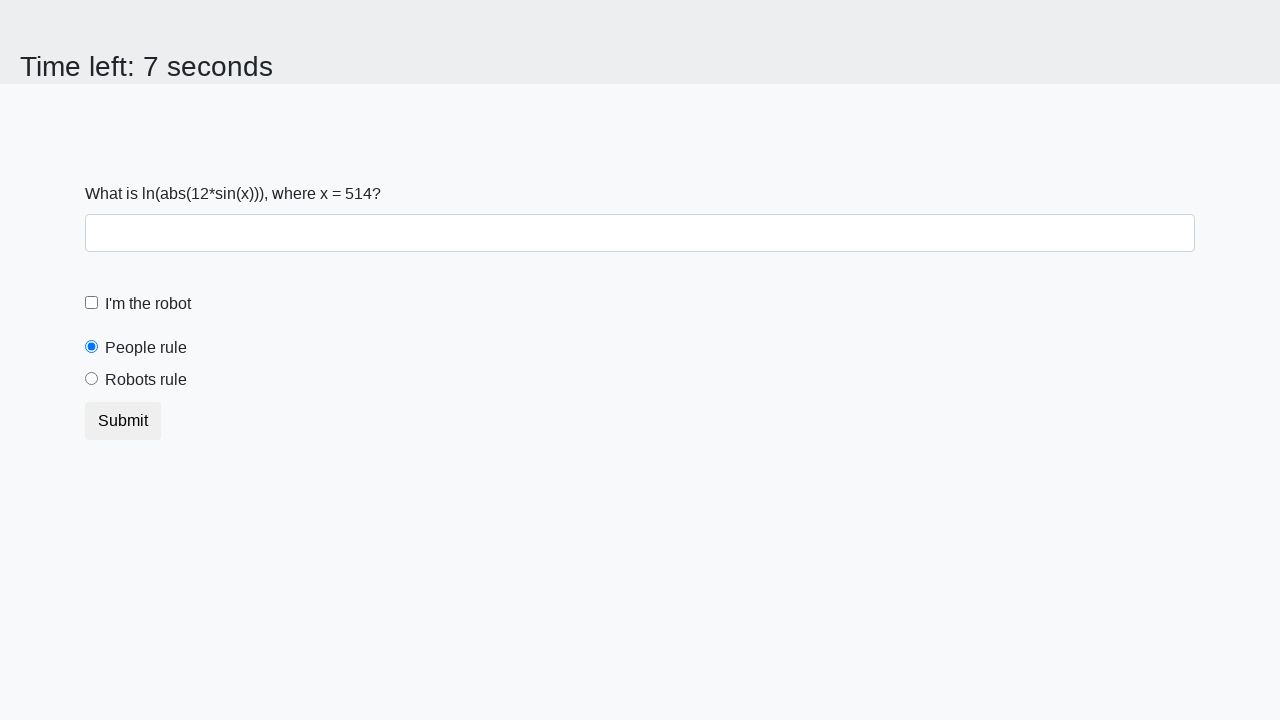

Located the input value element
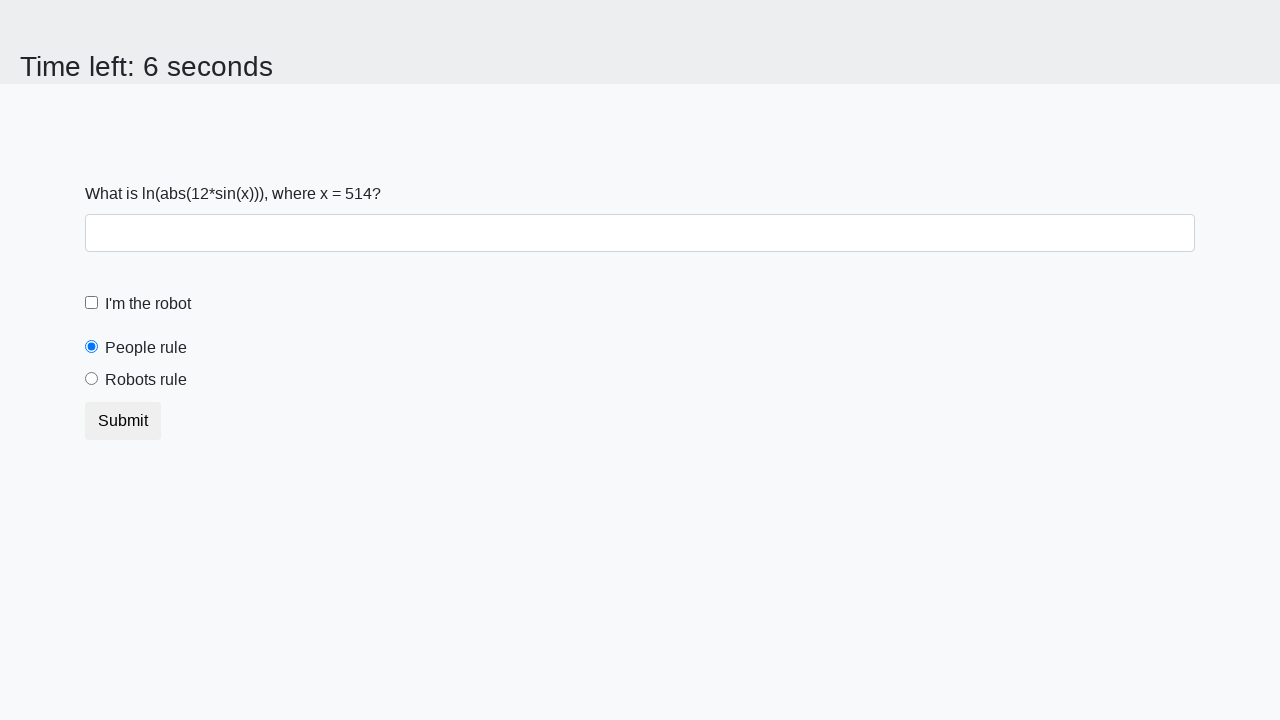

Read x value from captcha: 514
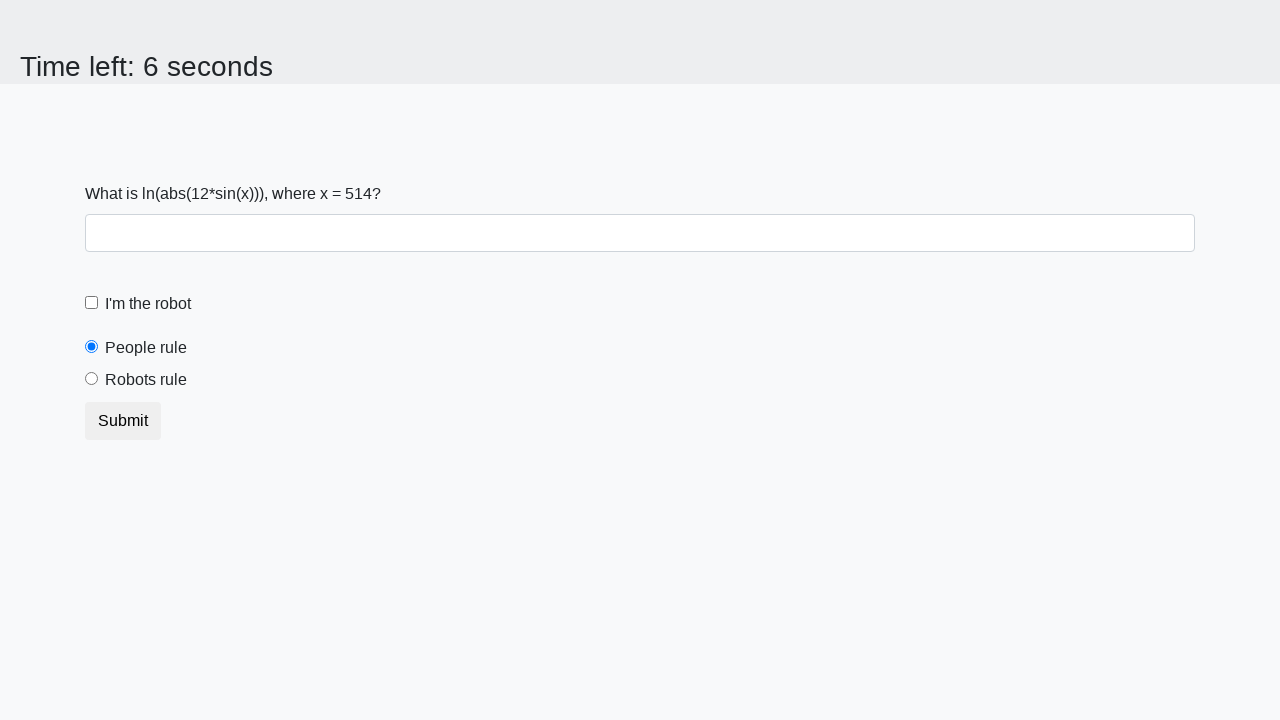

Calculated result: 2.4225092023848176
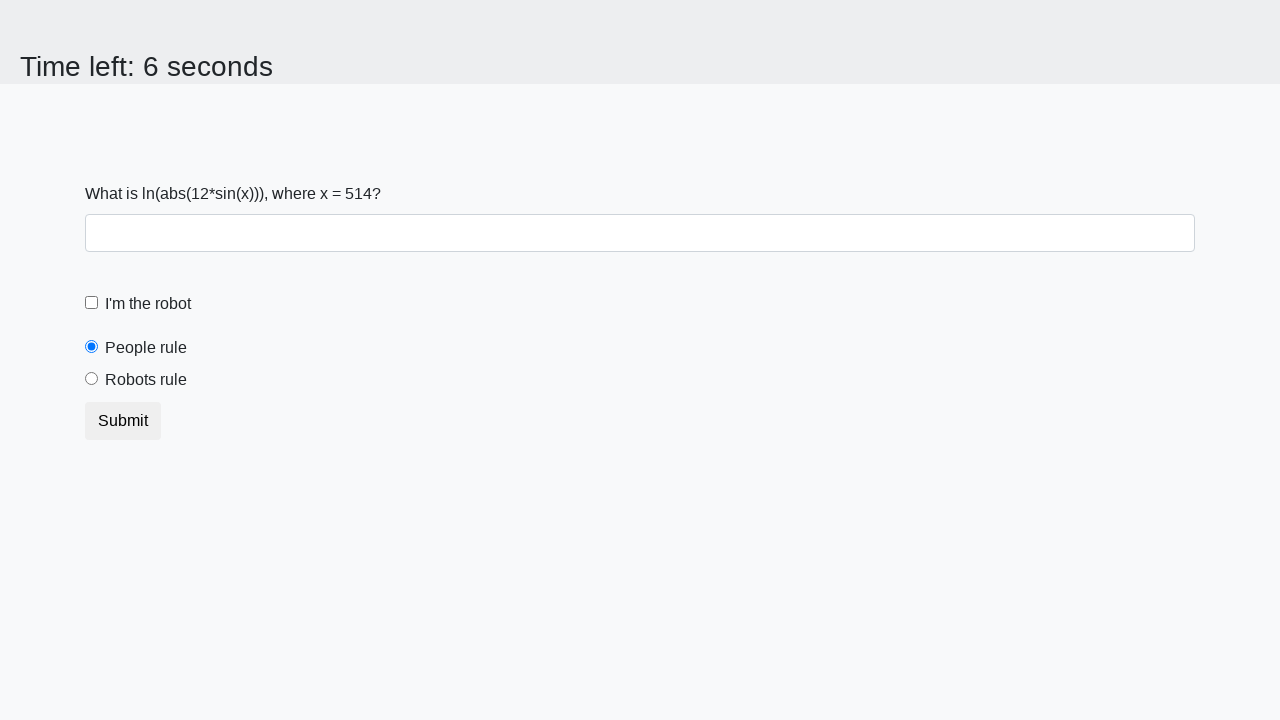

Filled answer field with calculated value on #answer
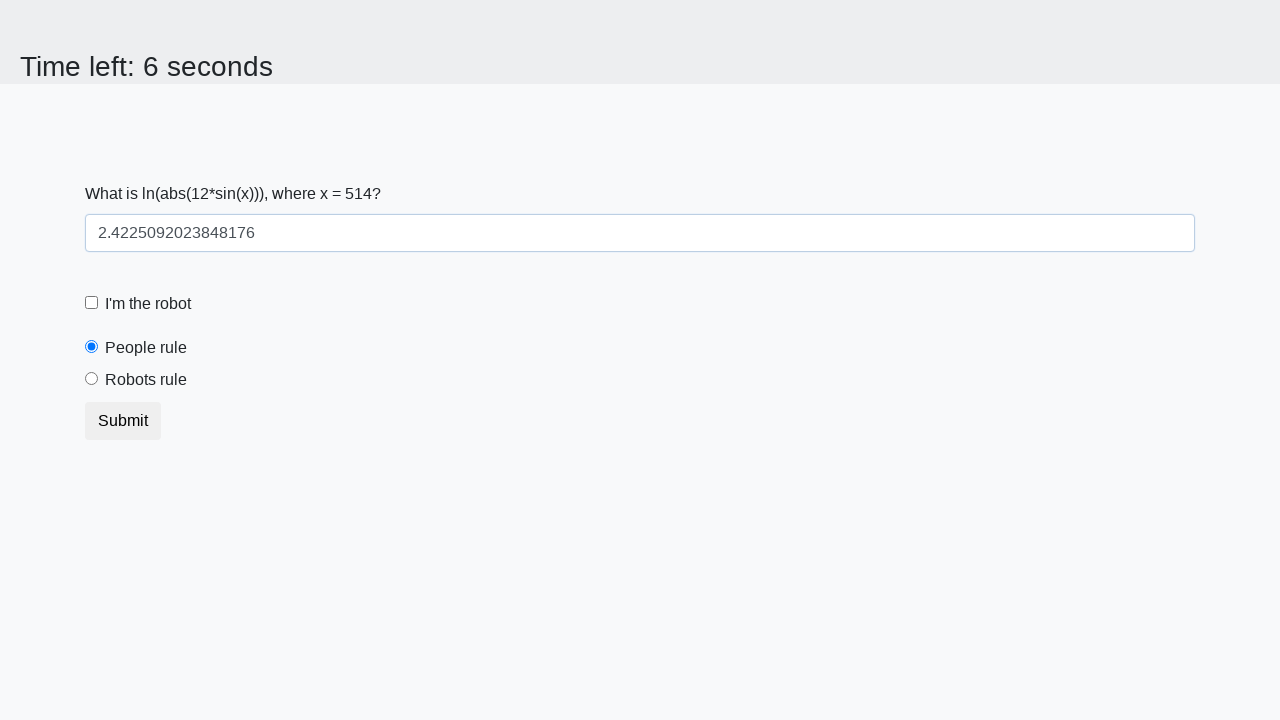

Checked 'I'm the robot' checkbox at (92, 303) on #robotCheckbox
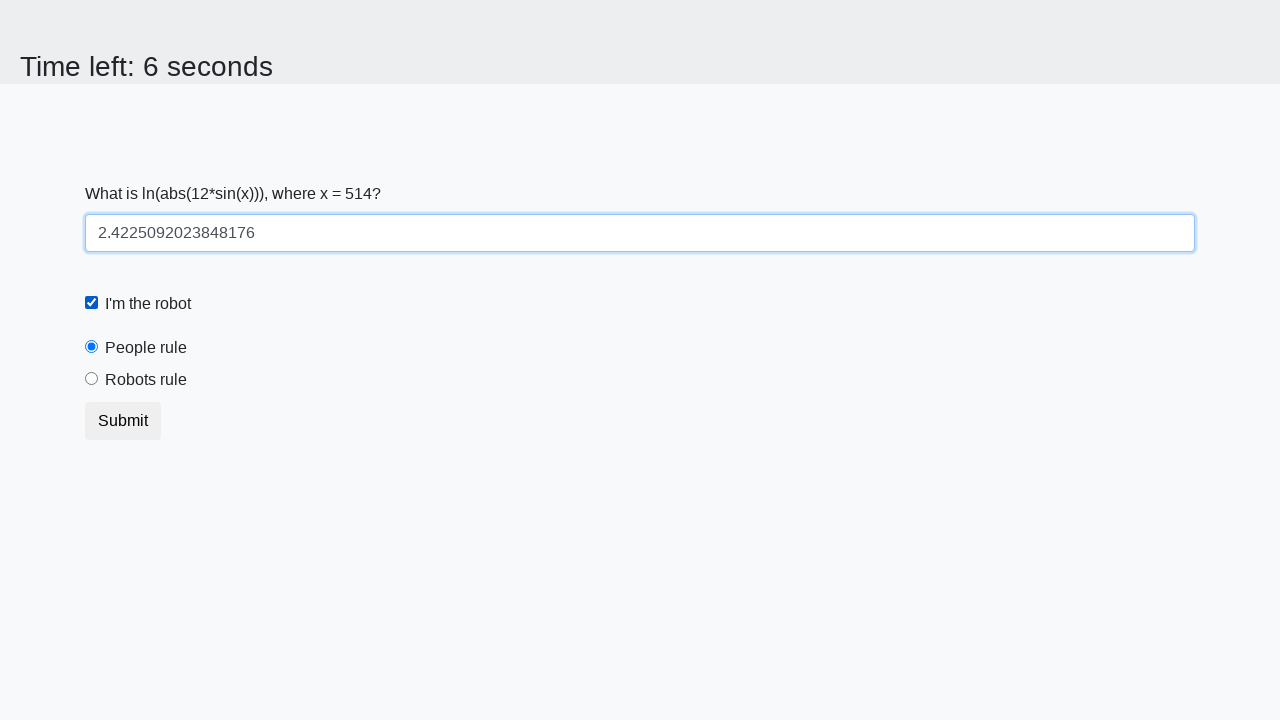

Selected 'Robots rule!' radio button at (92, 379) on #robotsRule
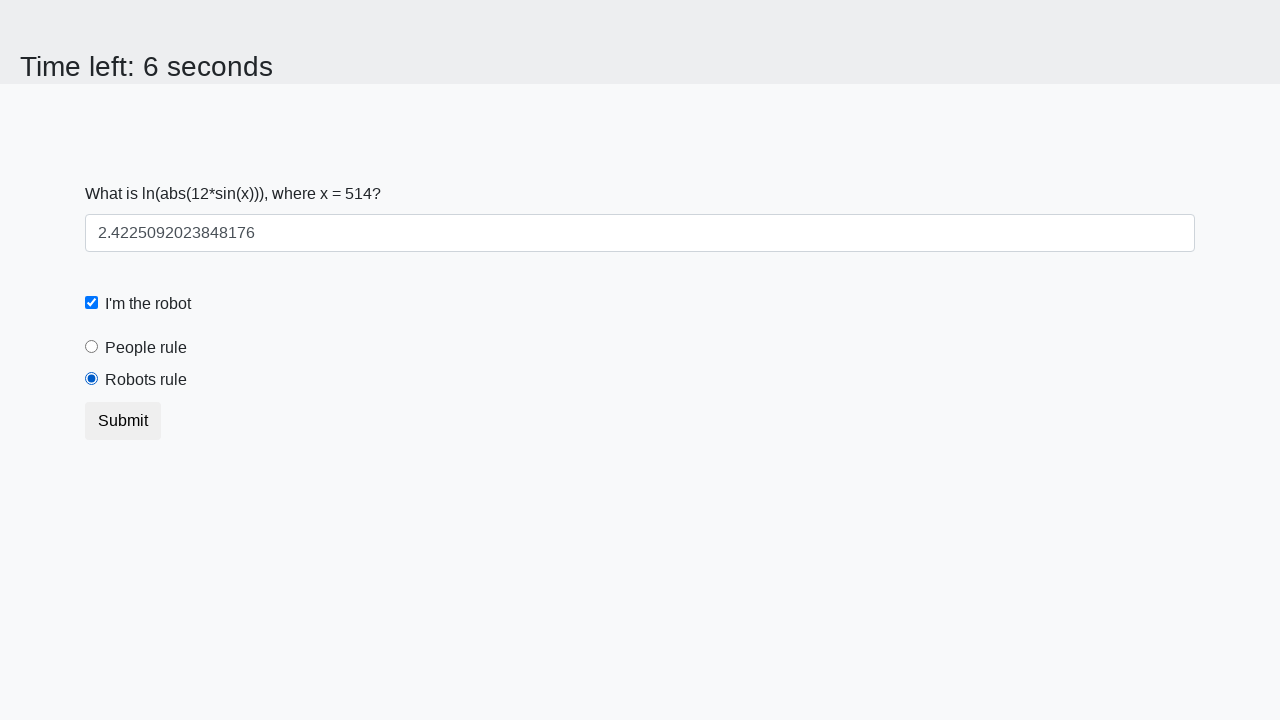

Clicked Submit button to submit form at (123, 421) on .btn.btn-default
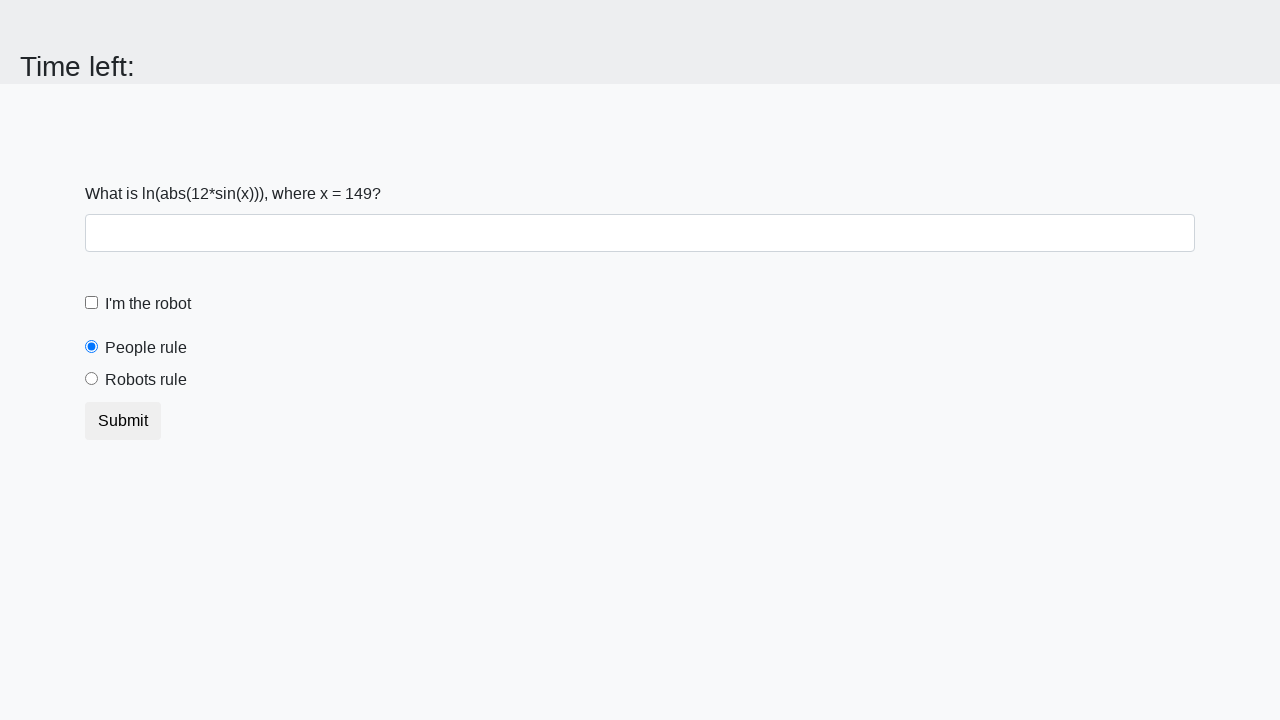

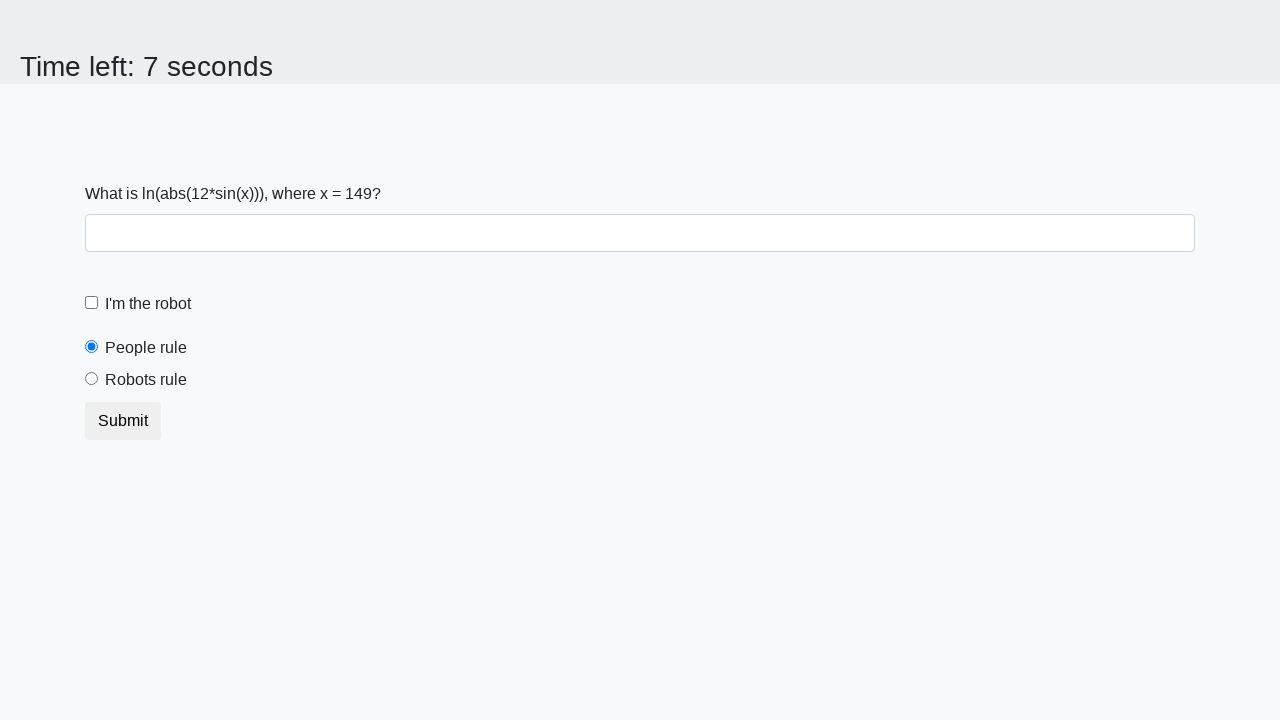